Tests dynamic element removal functionality by clicking the Remove button and verifying that the confirmation message appears

Starting URL: https://the-internet.herokuapp.com/dynamic_controls

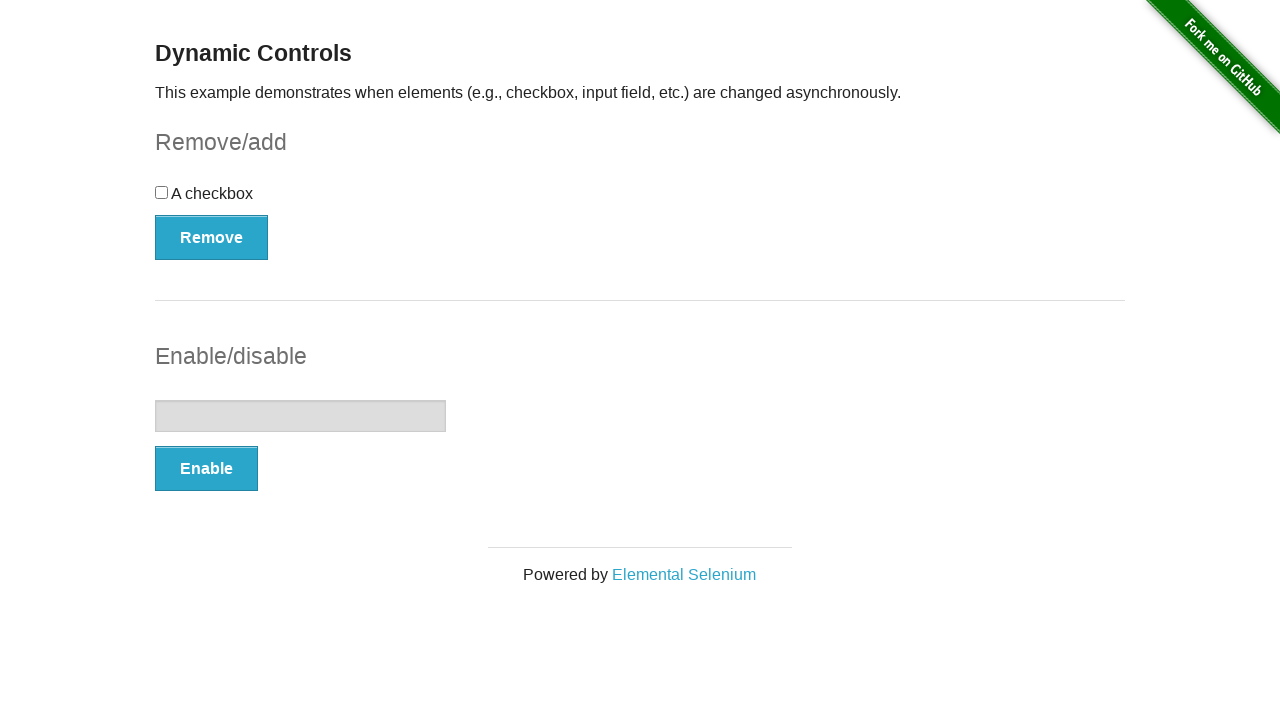

Navigated to dynamic controls page
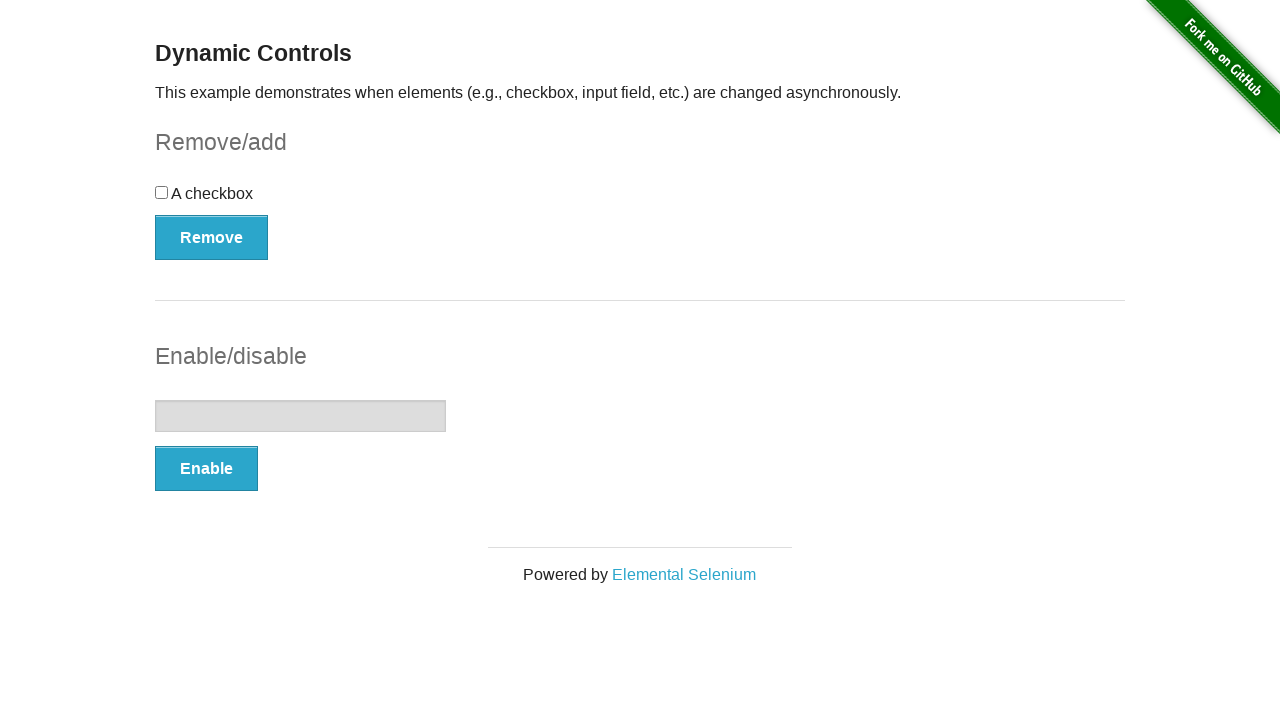

Clicked the Remove button to trigger dynamic element removal at (212, 237) on text='Remove'
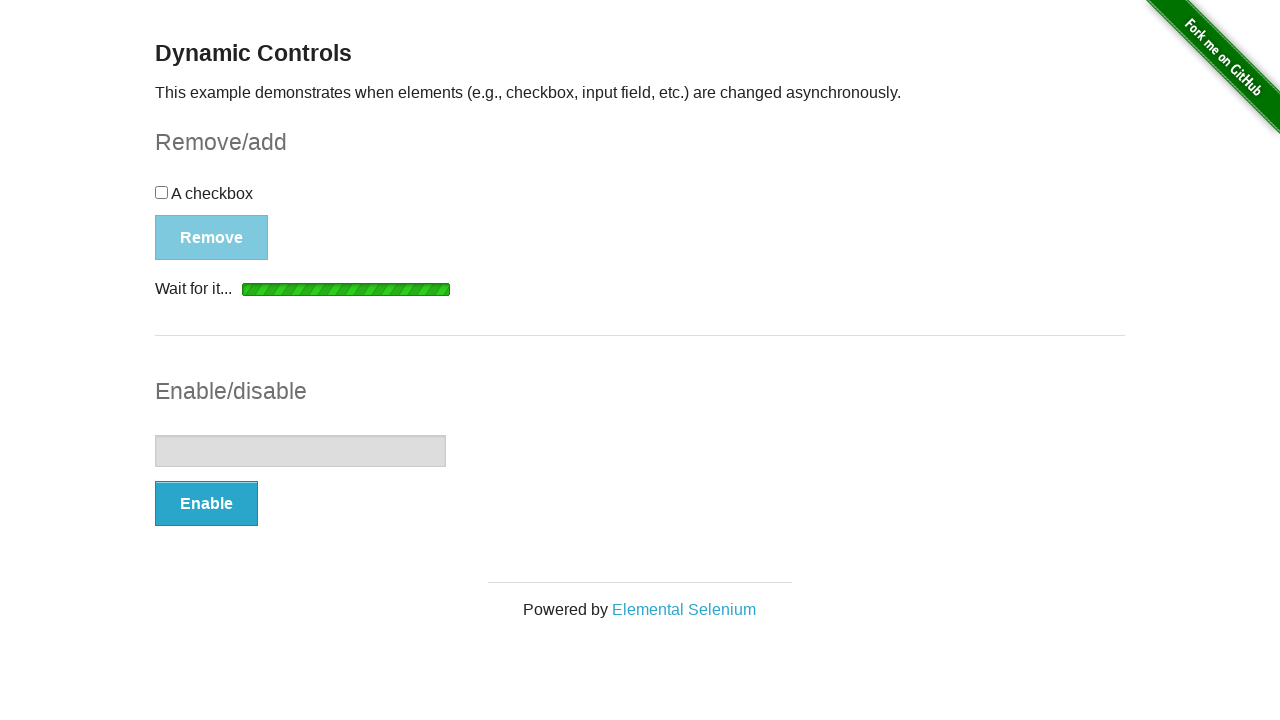

Confirmed the 'It's gone!' confirmation message appeared
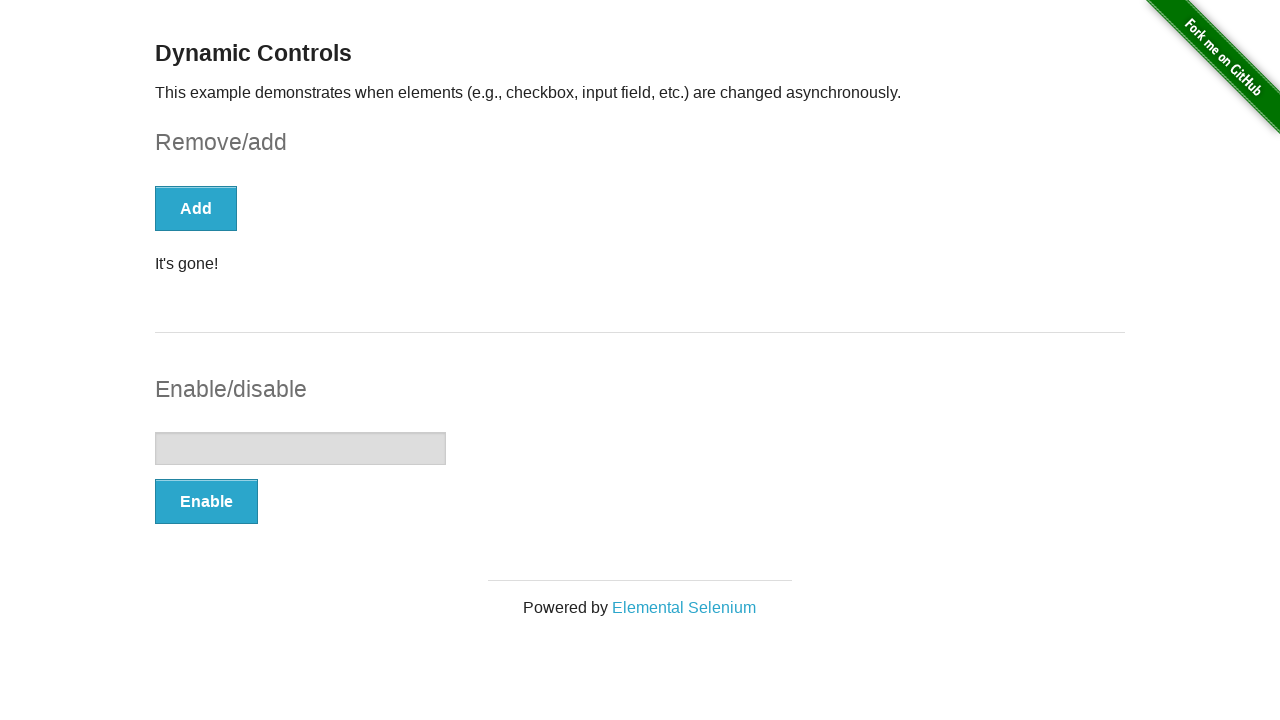

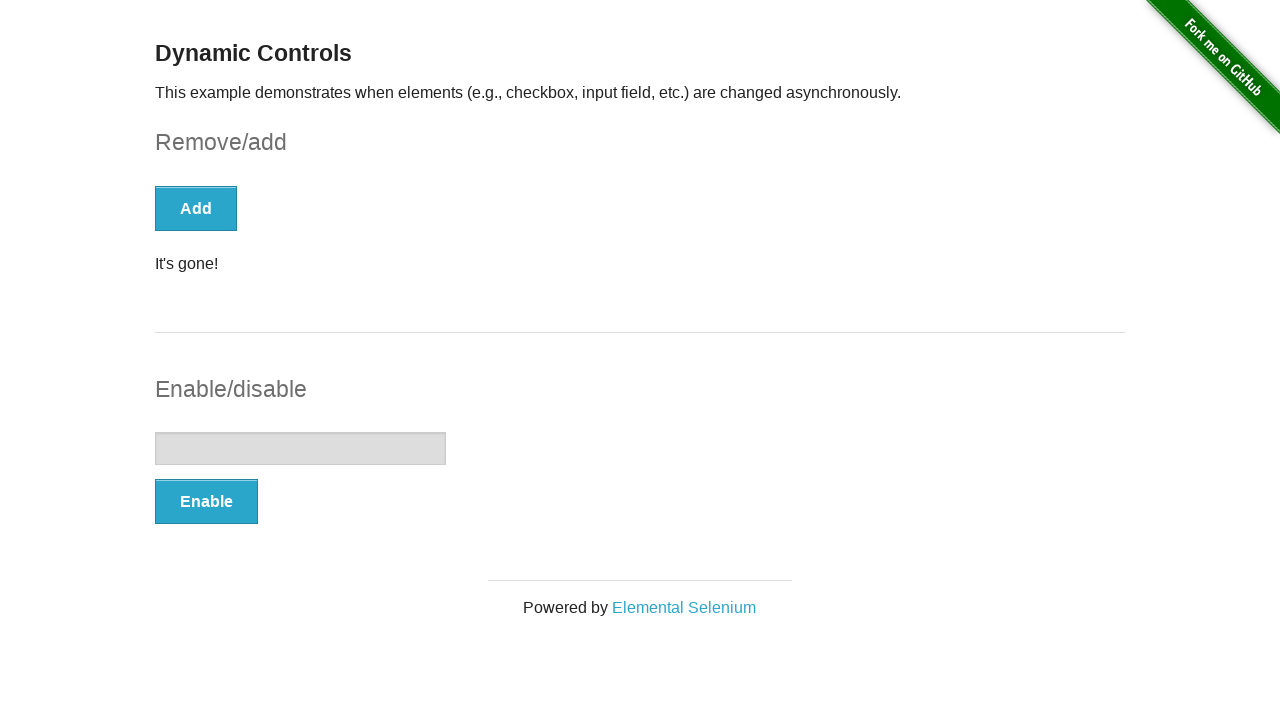